Tests that new todo items are appended to the bottom of the list and the counter shows correct count

Starting URL: https://demo.playwright.dev/todomvc

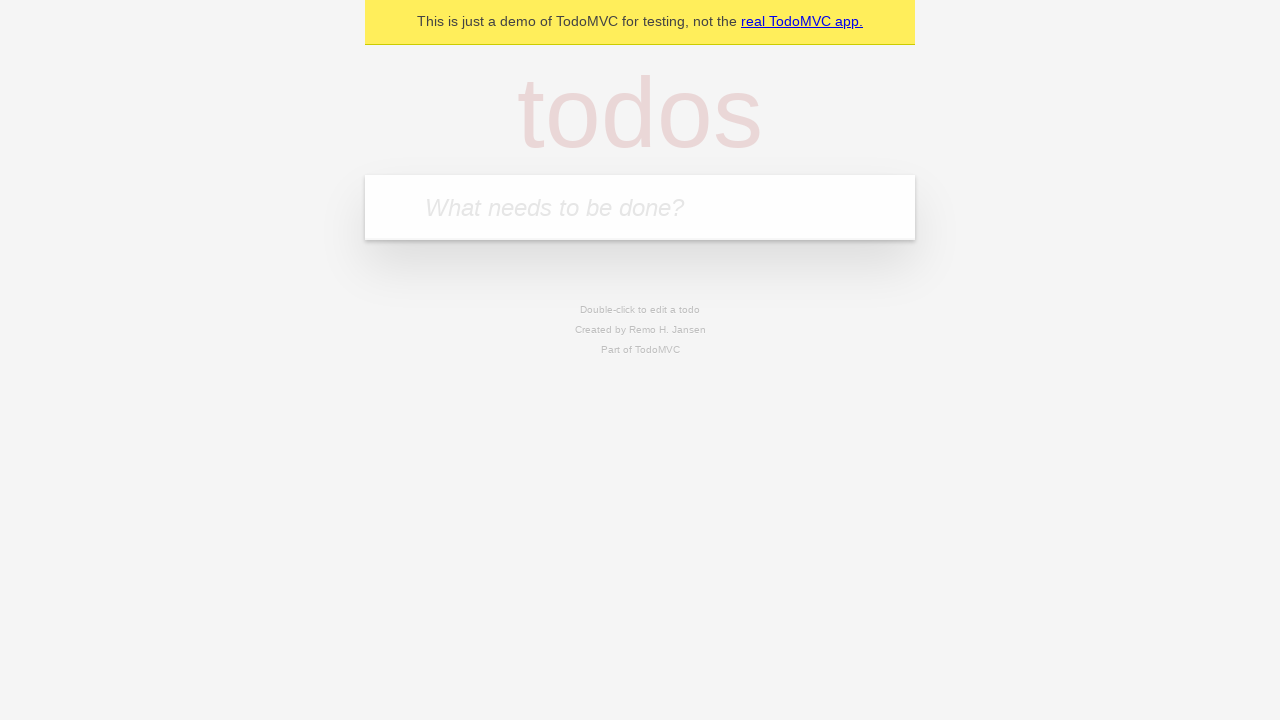

Filled todo input with 'buy some cheese' on internal:attr=[placeholder="What needs to be done?"i]
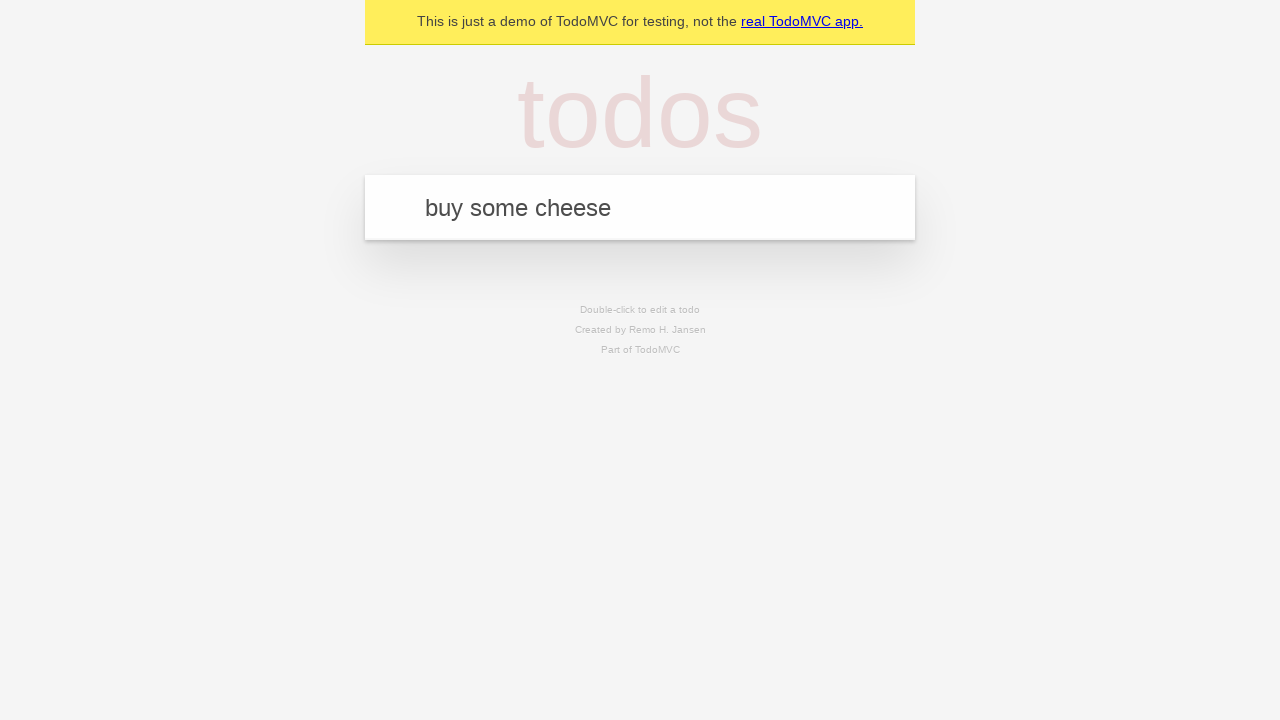

Pressed Enter to add 'buy some cheese' to the list on internal:attr=[placeholder="What needs to be done?"i]
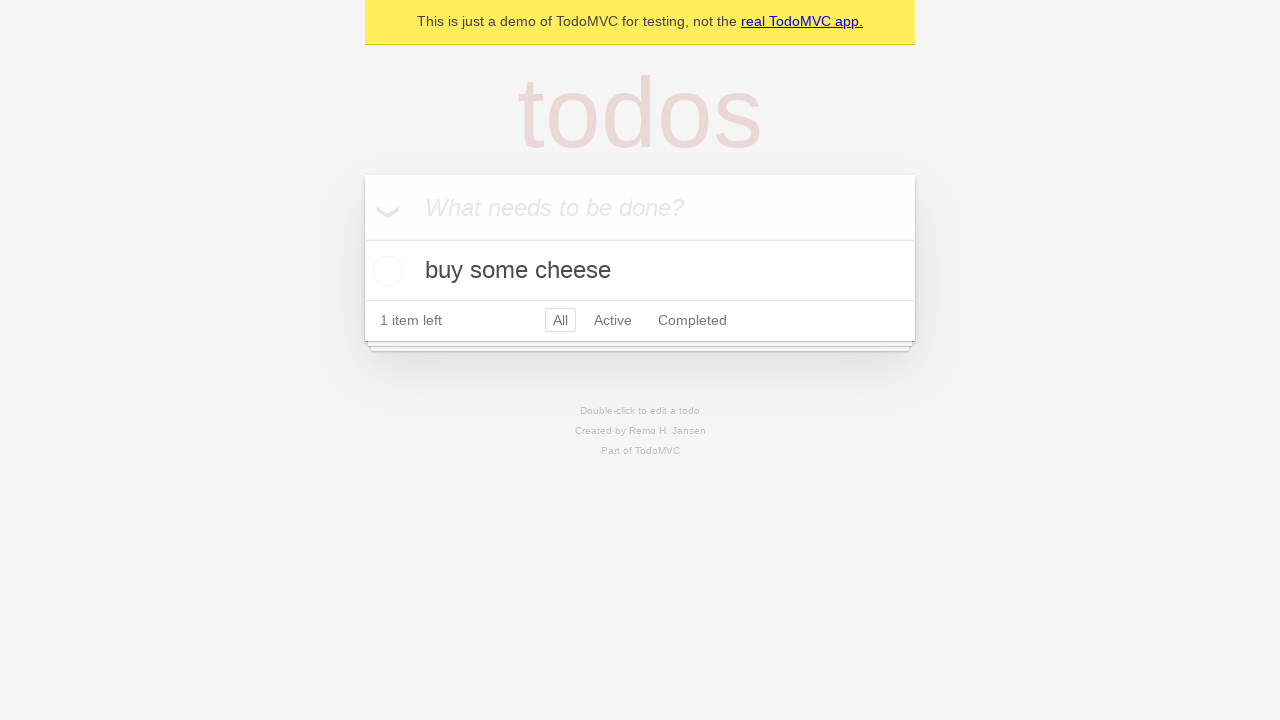

Filled todo input with 'feed the cat' on internal:attr=[placeholder="What needs to be done?"i]
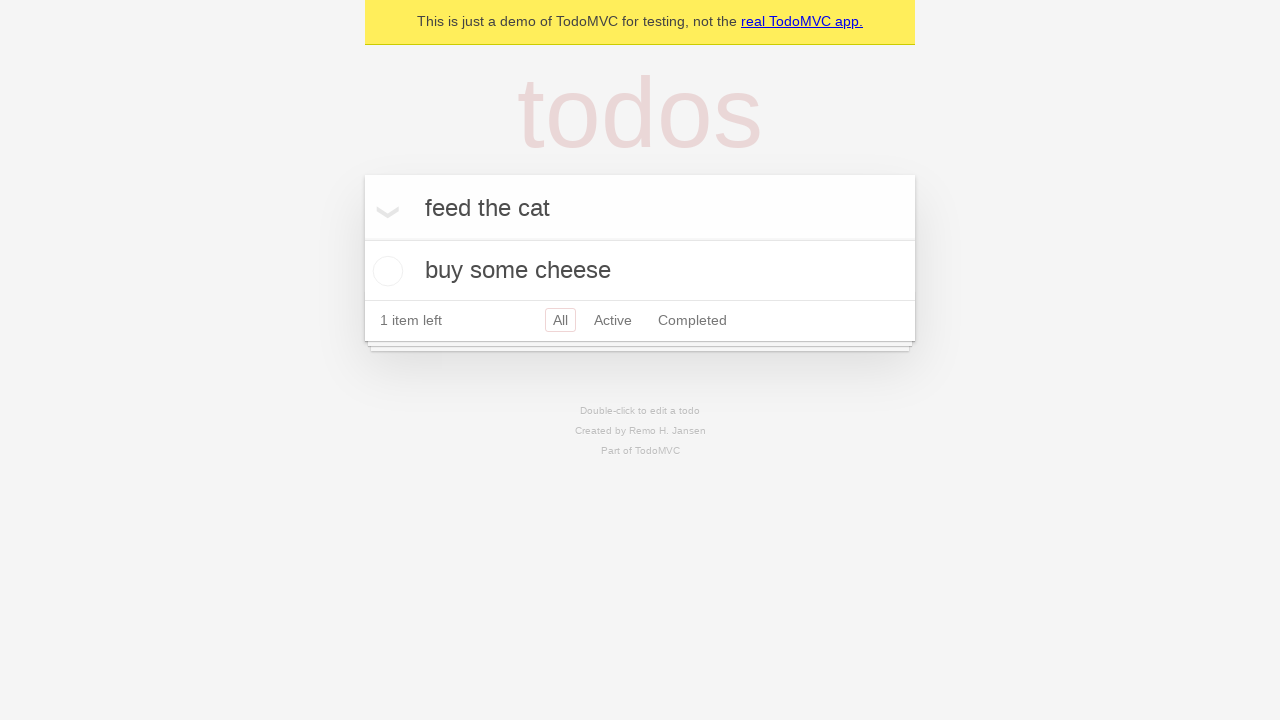

Pressed Enter to add 'feed the cat' to the list on internal:attr=[placeholder="What needs to be done?"i]
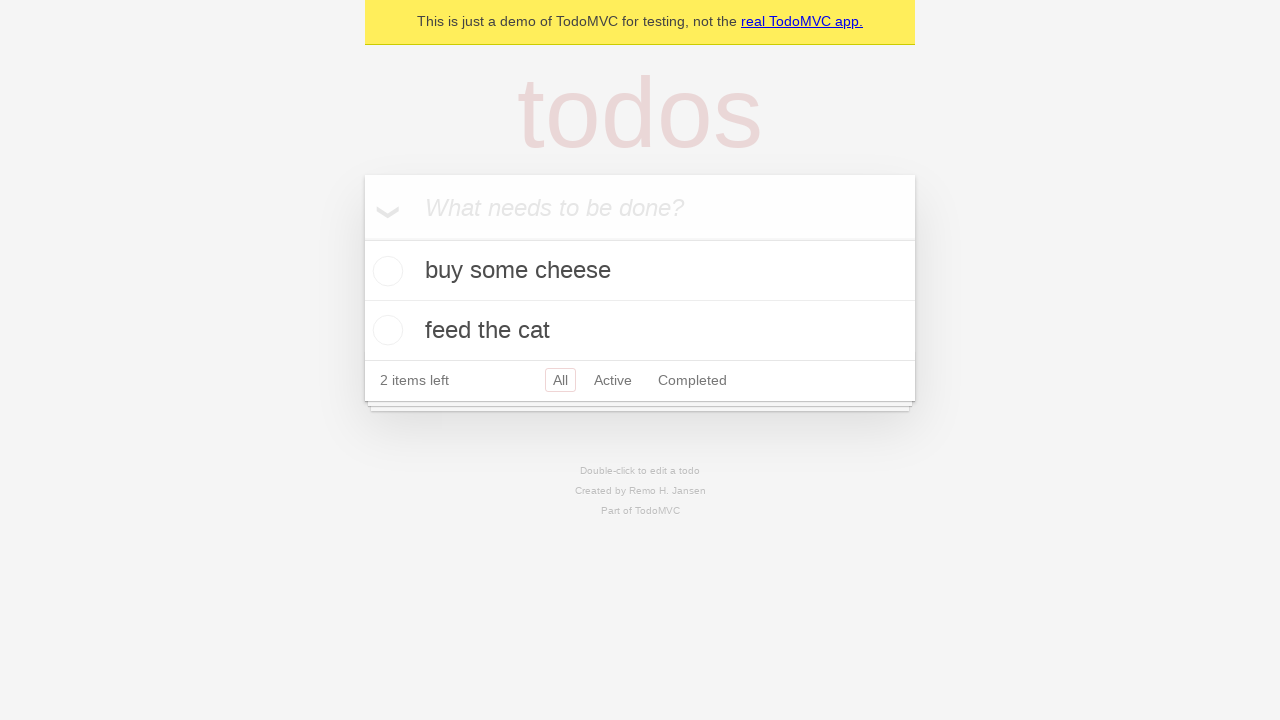

Filled todo input with 'book a doctors appointment' on internal:attr=[placeholder="What needs to be done?"i]
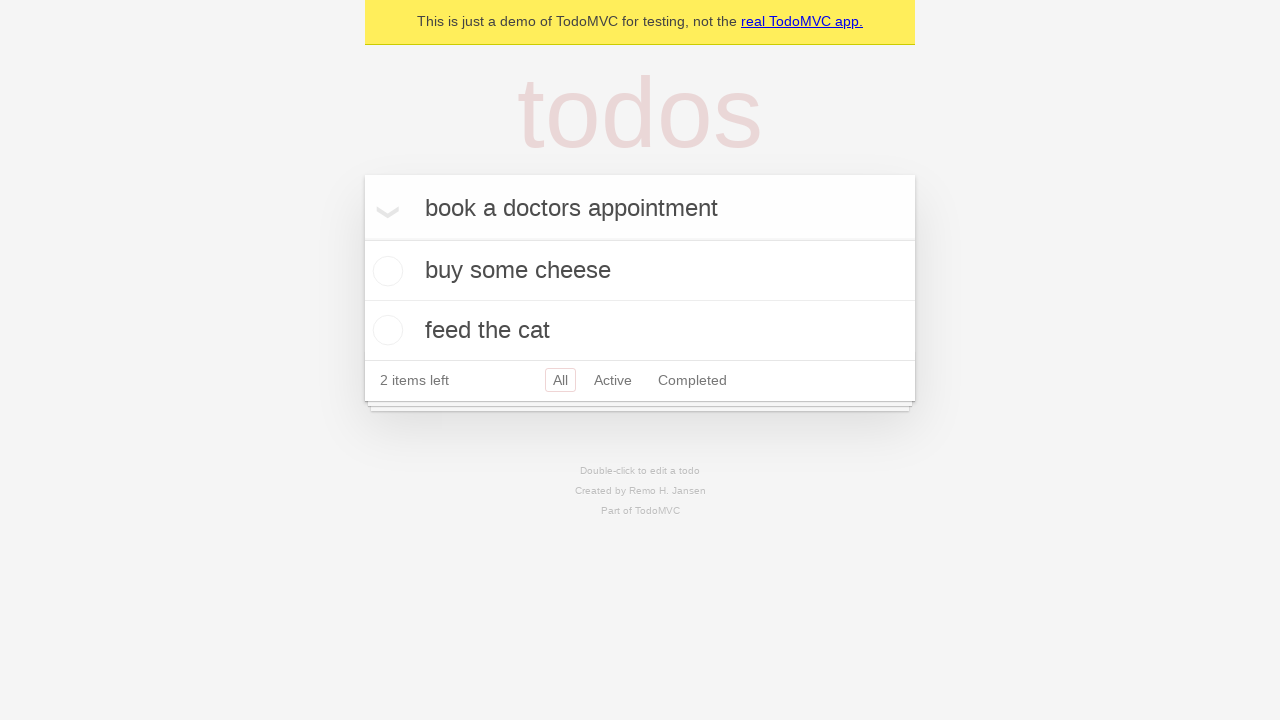

Pressed Enter to add 'book a doctors appointment' to the list on internal:attr=[placeholder="What needs to be done?"i]
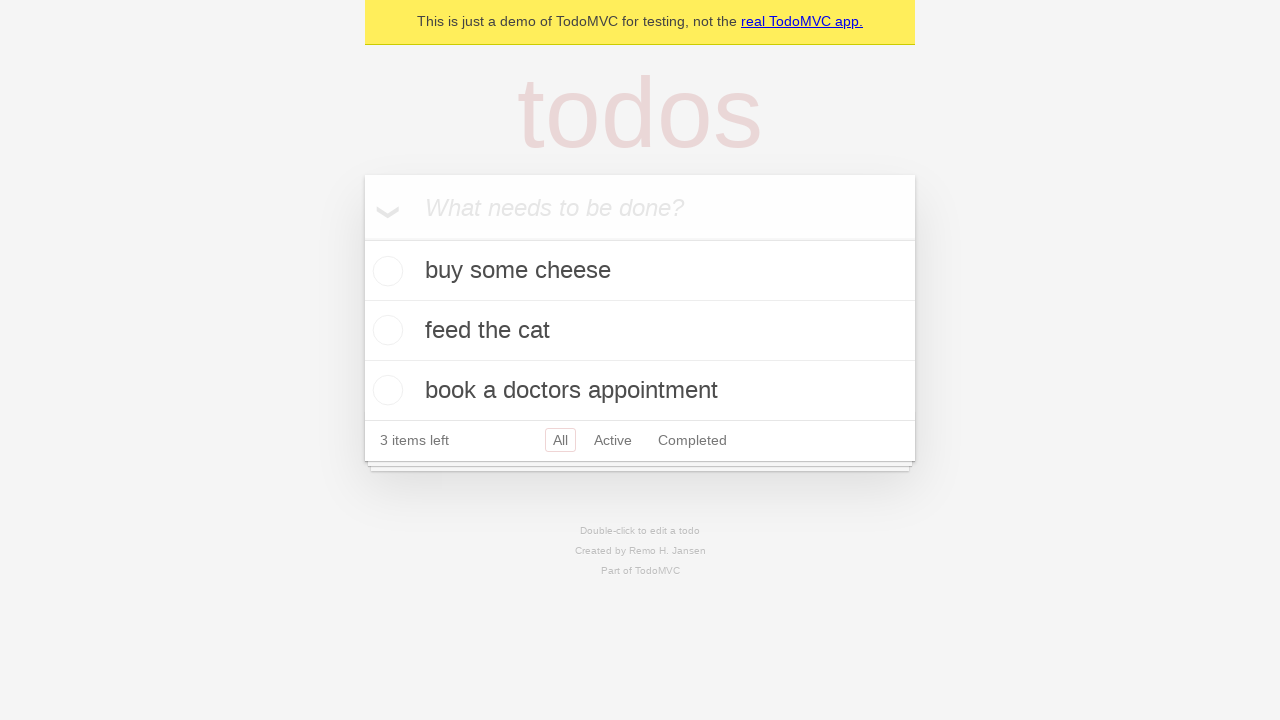

Verified that 3 items left counter is displayed
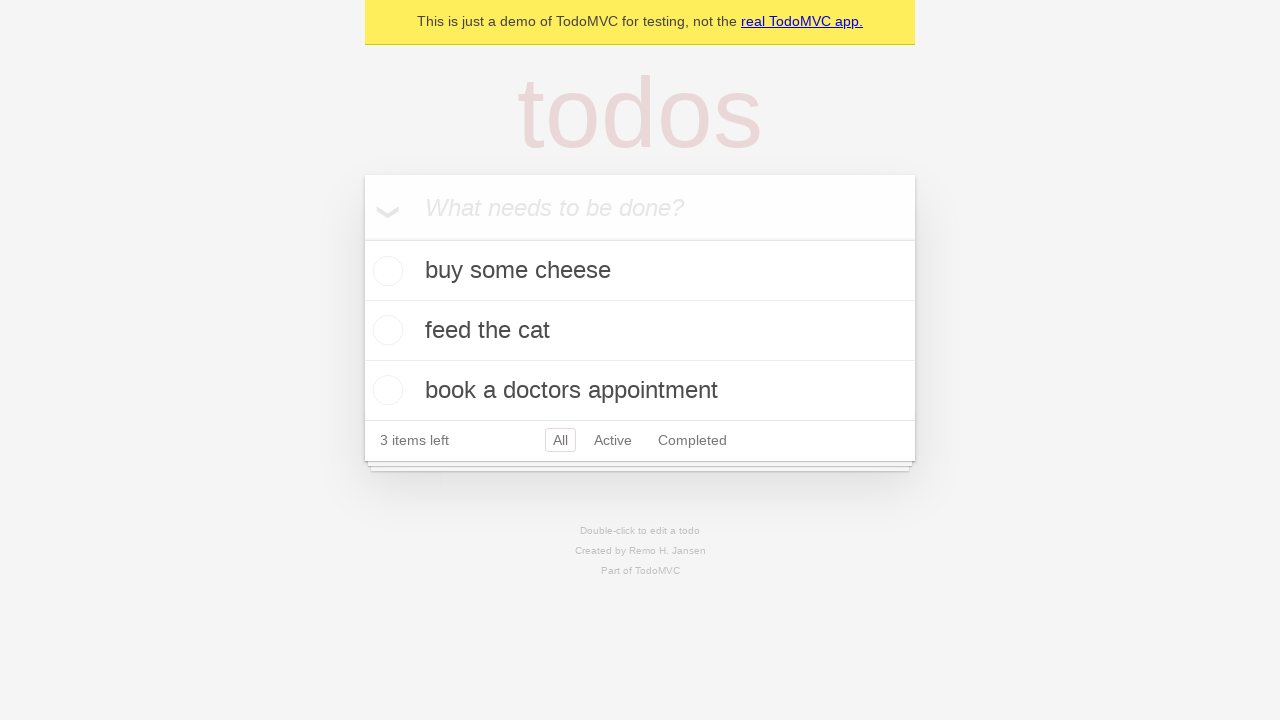

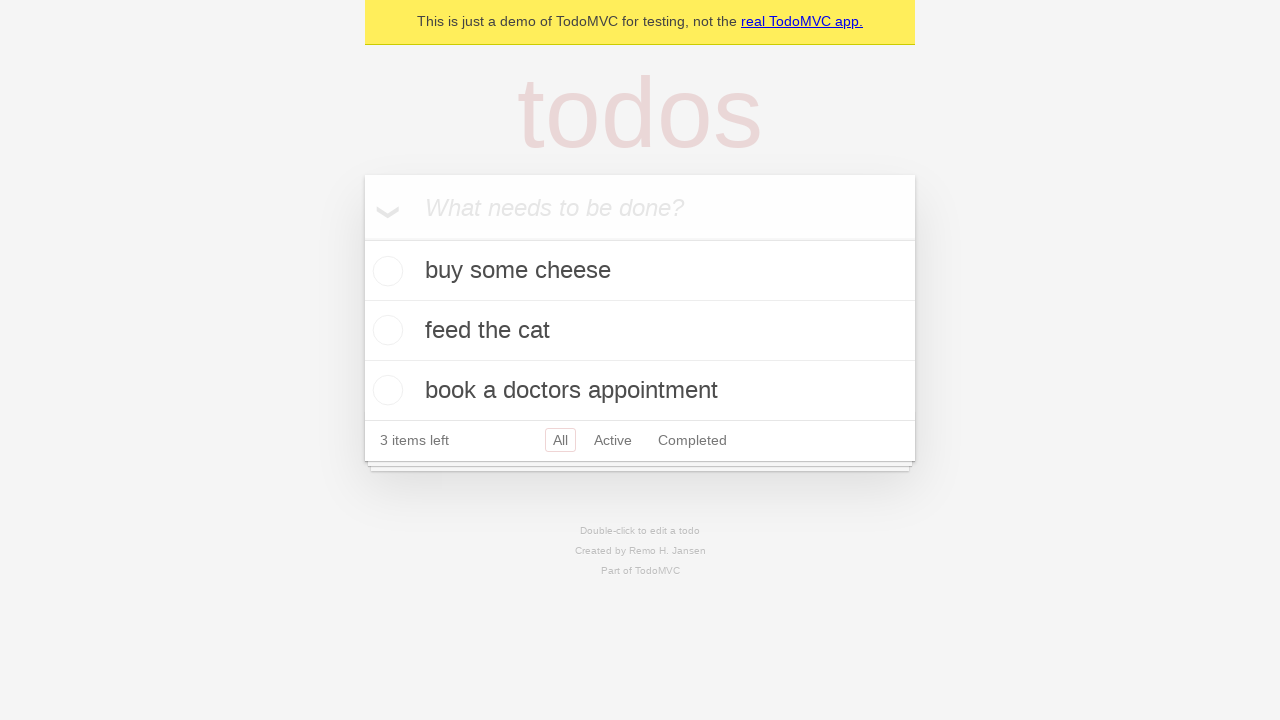